Navigates to Microsoft homepage and verifies the page title contains "Microsoft".

Starting URL: https://www.microsoft.com/

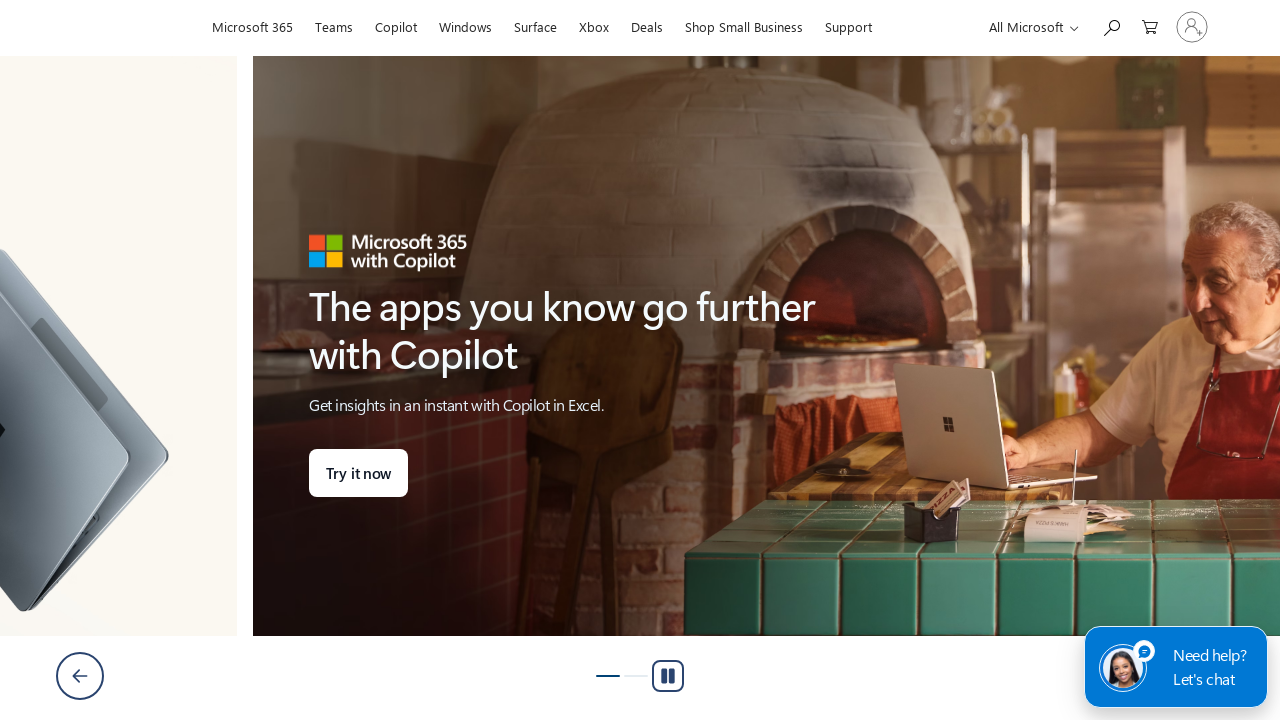

Navigated to https://www.microsoft.com/
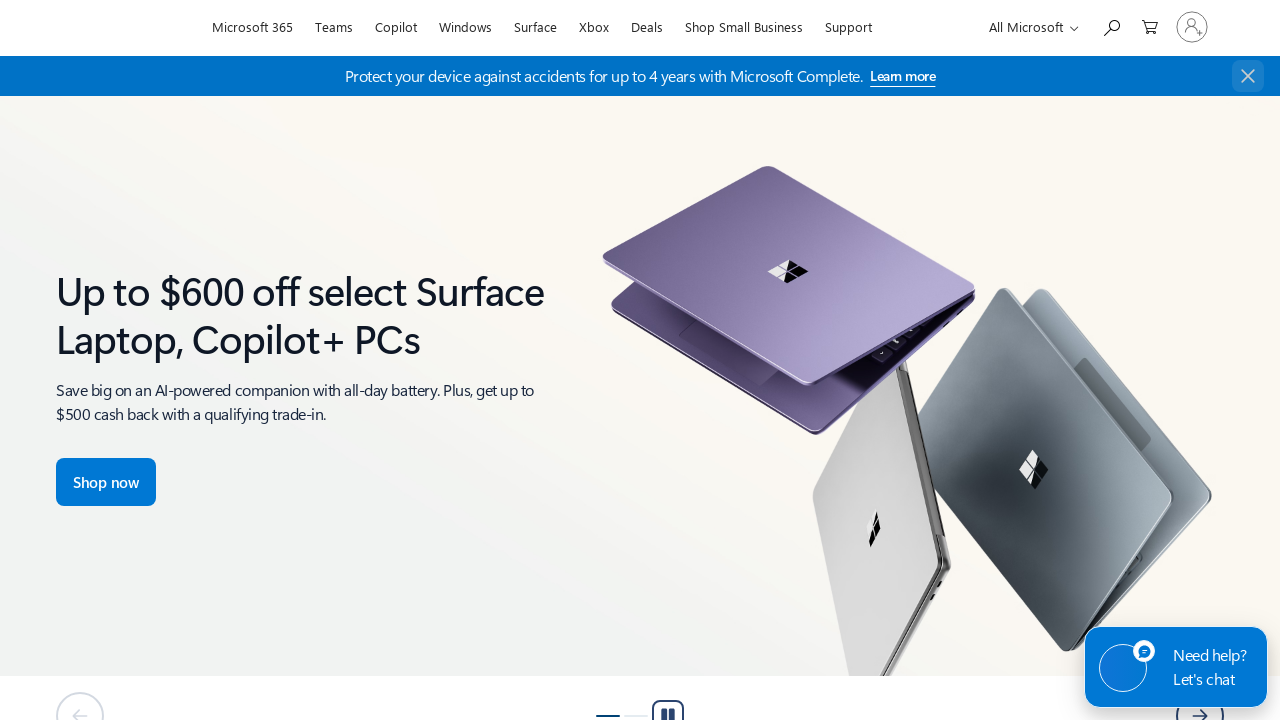

Verified page title contains 'Microsoft'
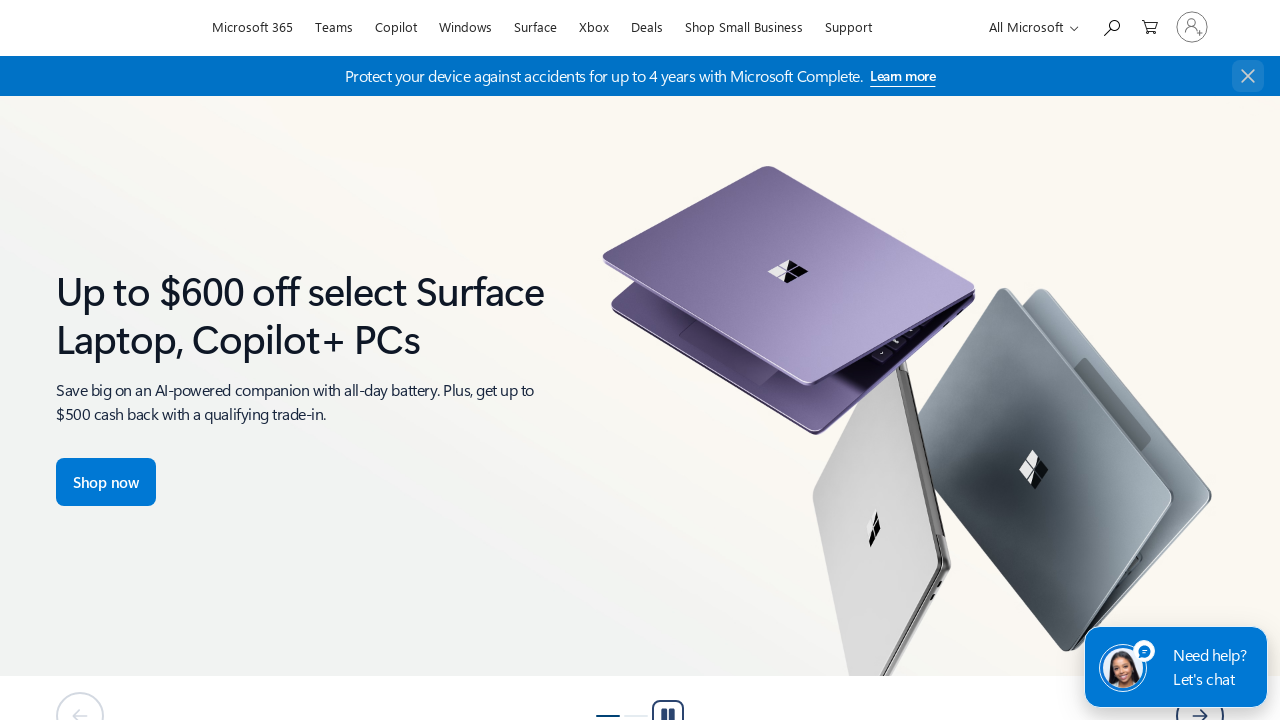

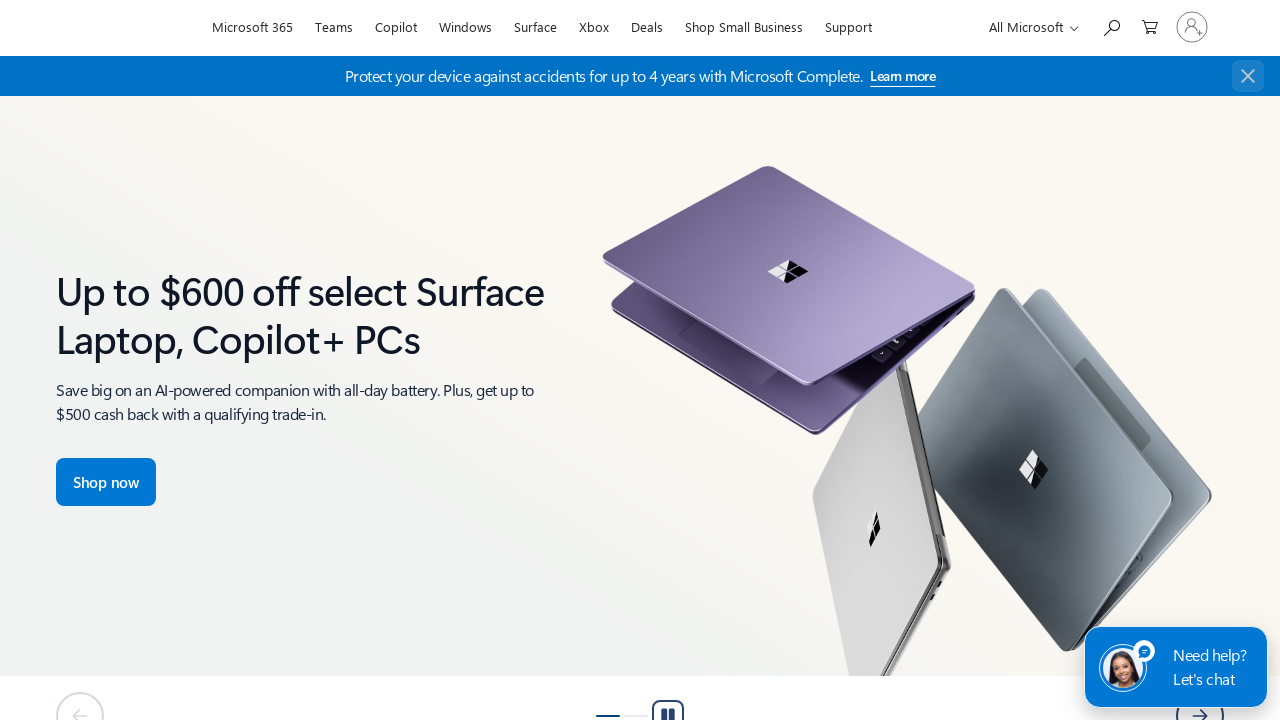